Tests locked out user scenario and verifies locked out error message

Starting URL: https://www.saucedemo.com/

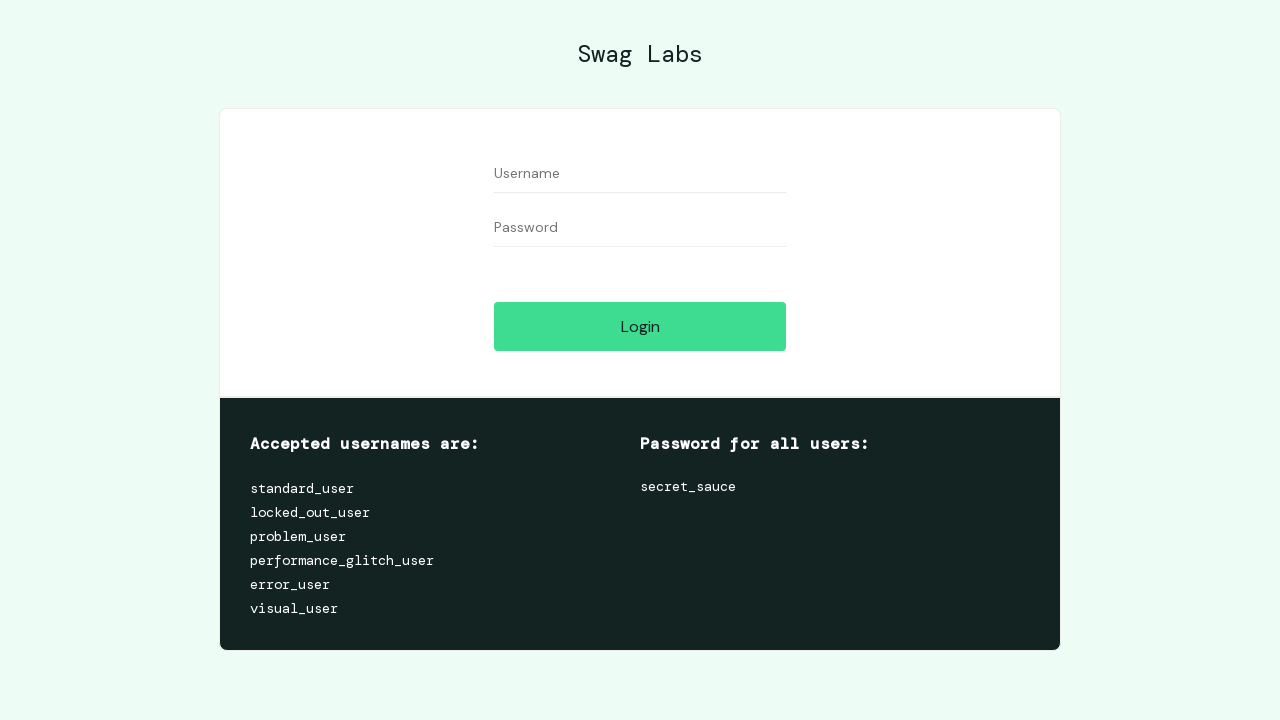

Navigated to Sauce Demo login page
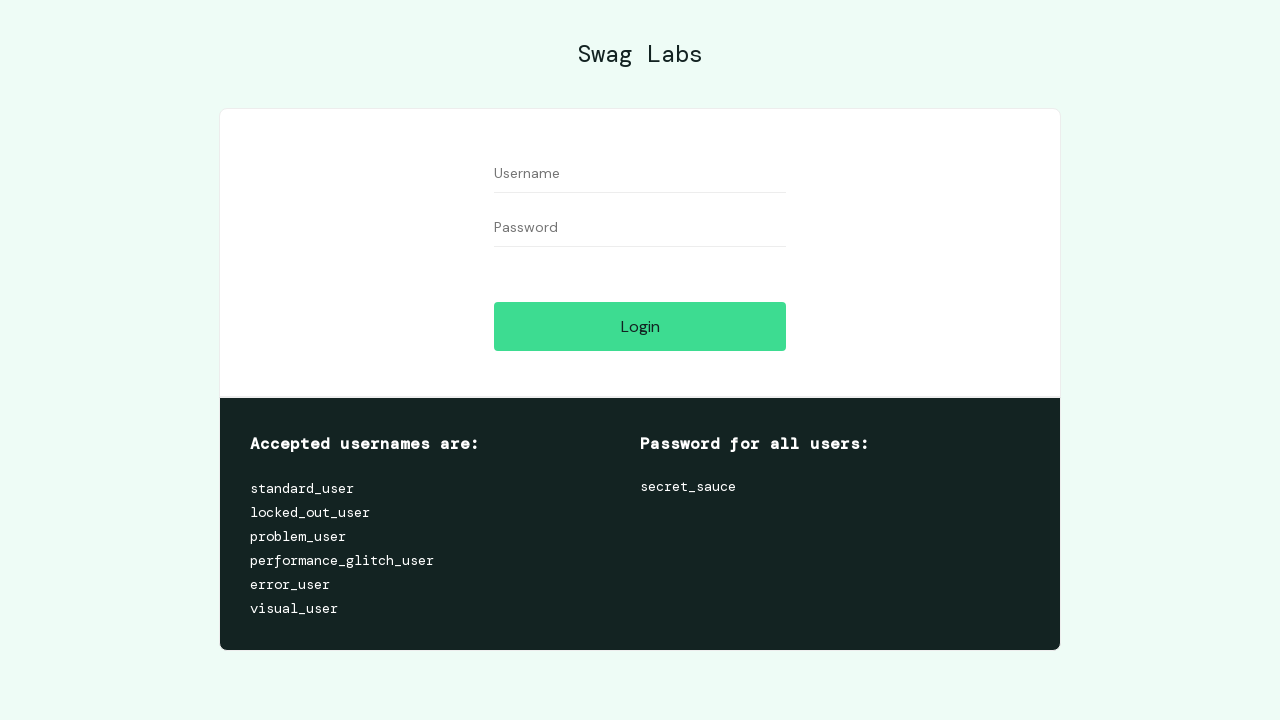

Filled username field with 'locked_out_user' on #user-name
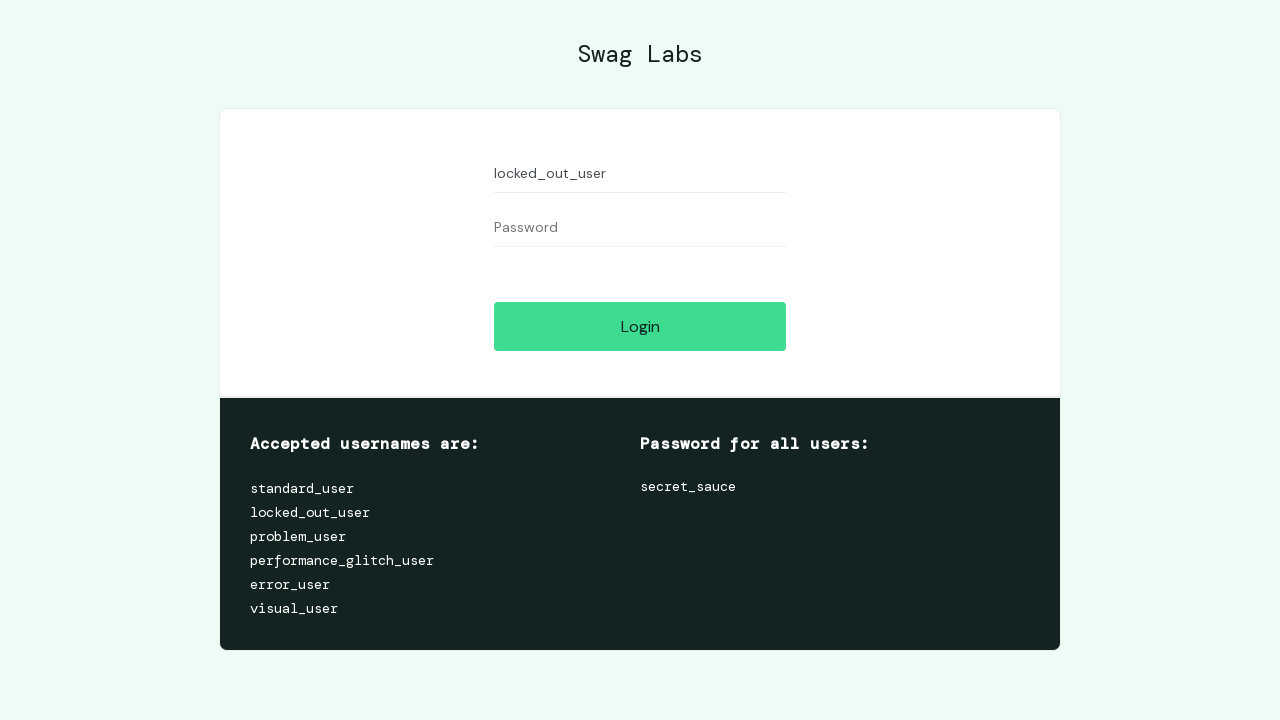

Filled password field with 'secret_sauce' on #password
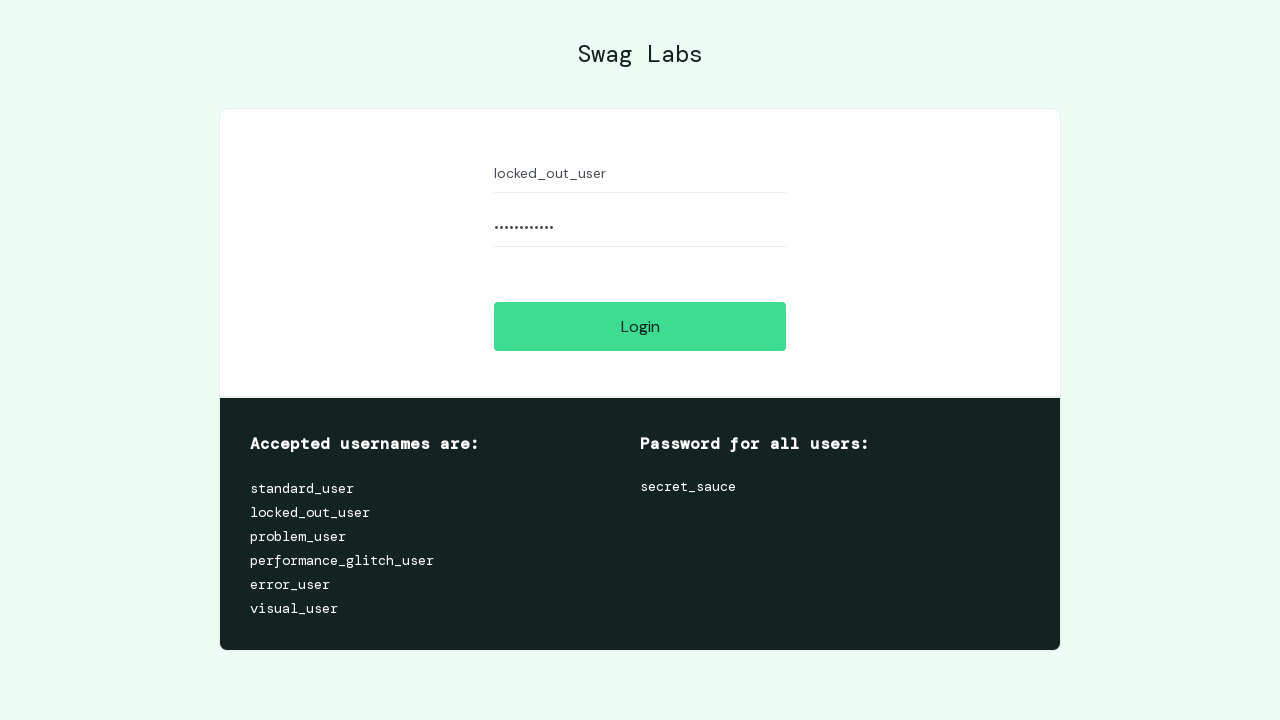

Clicked login button at (640, 326) on #login-button
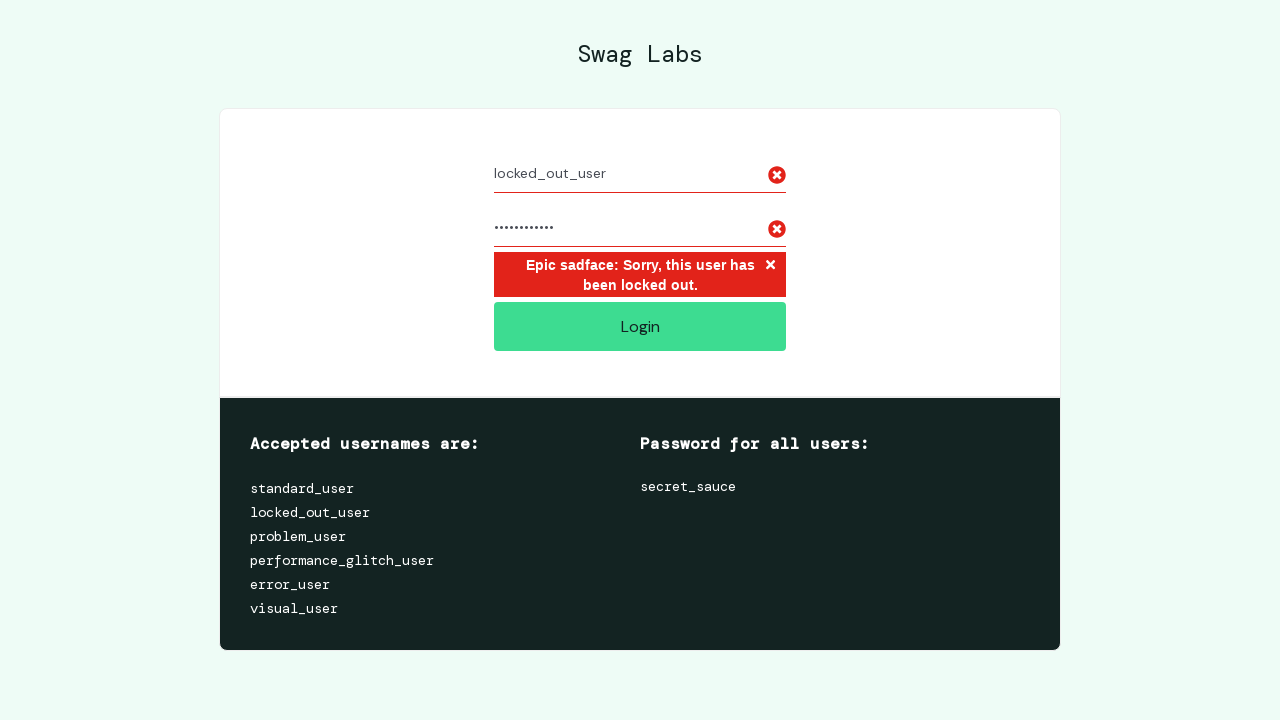

Waited for locked out error message to appear
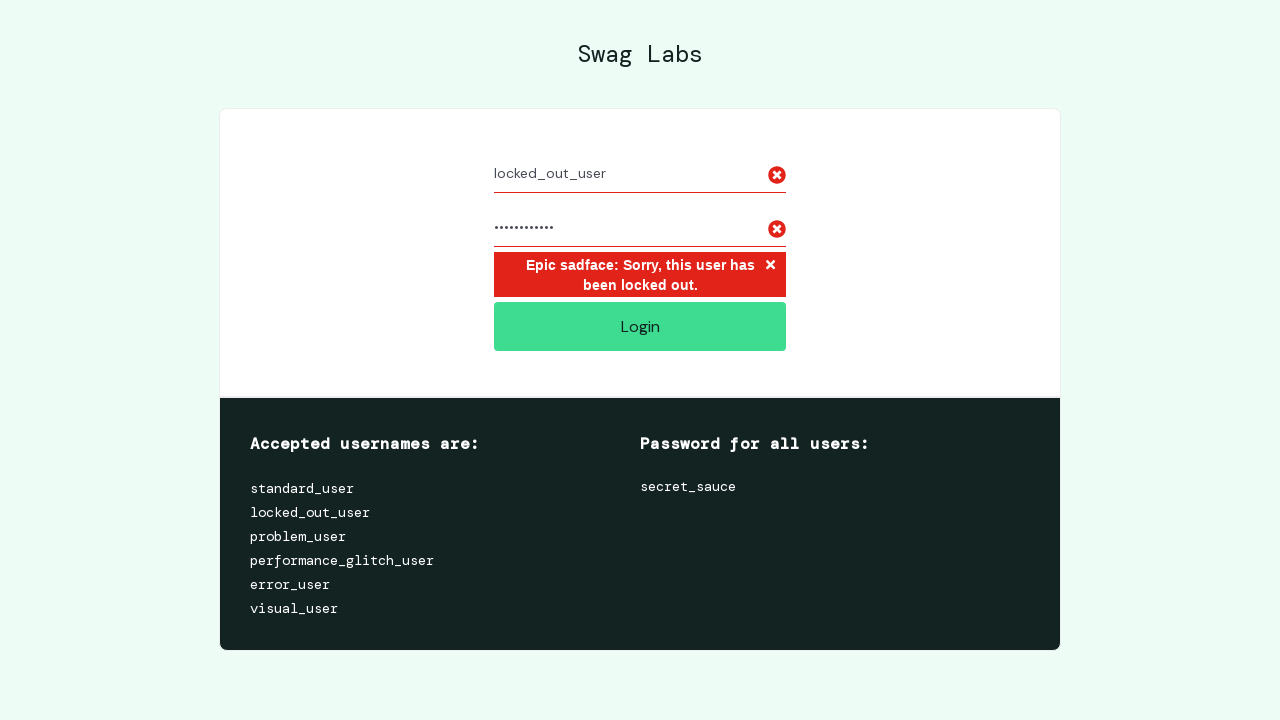

Located error message element
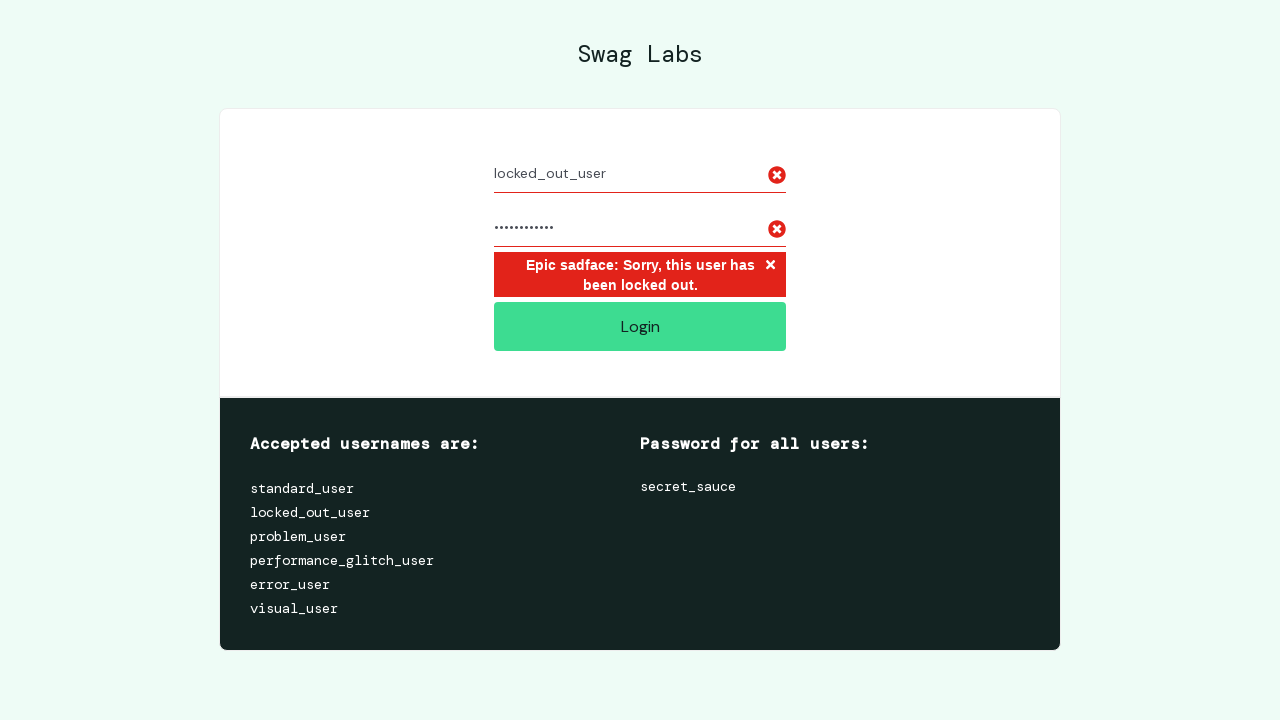

Verified locked out error message is displayed correctly
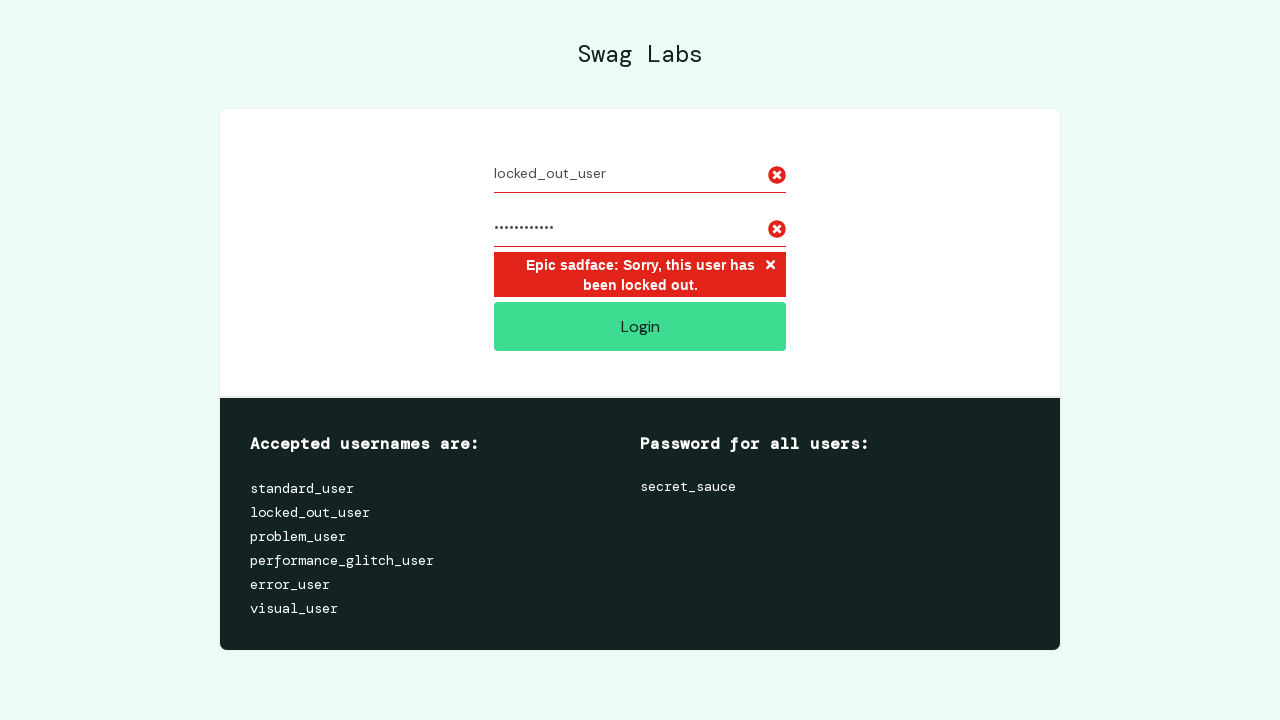

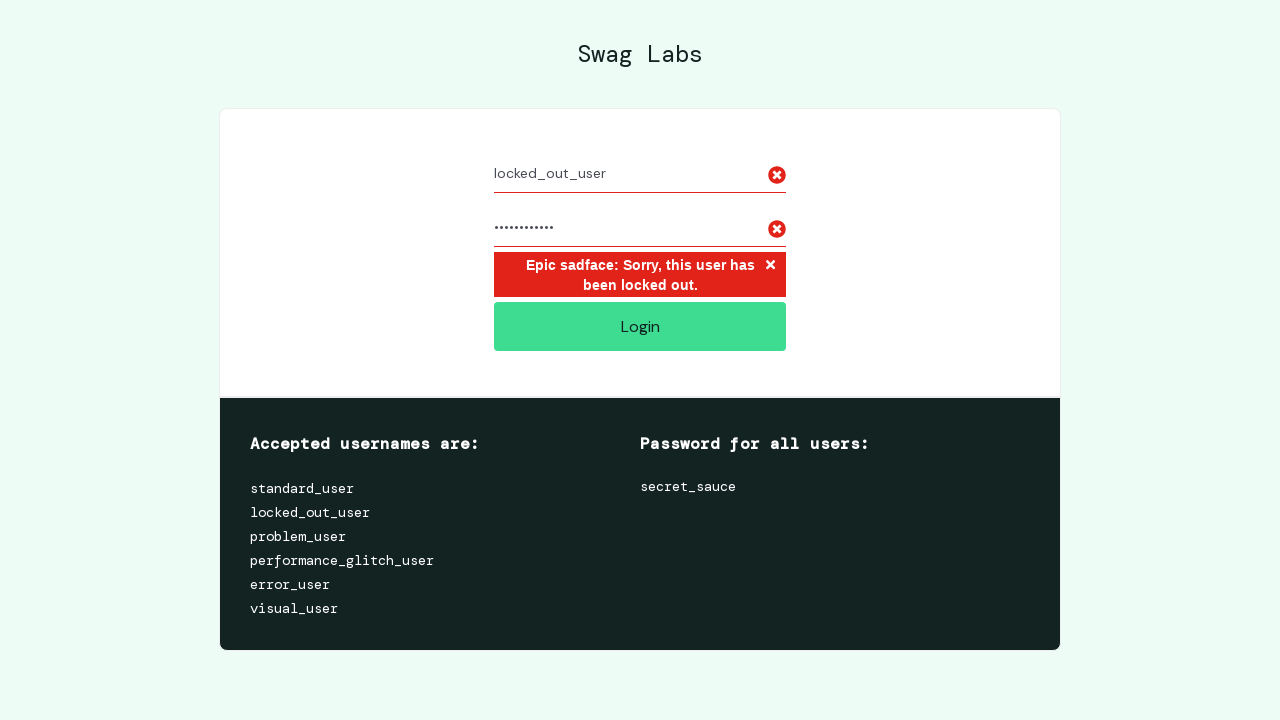